Navigates to the Docs page via the menu and verifies the page title and content load

Starting URL: http://arquillian.org

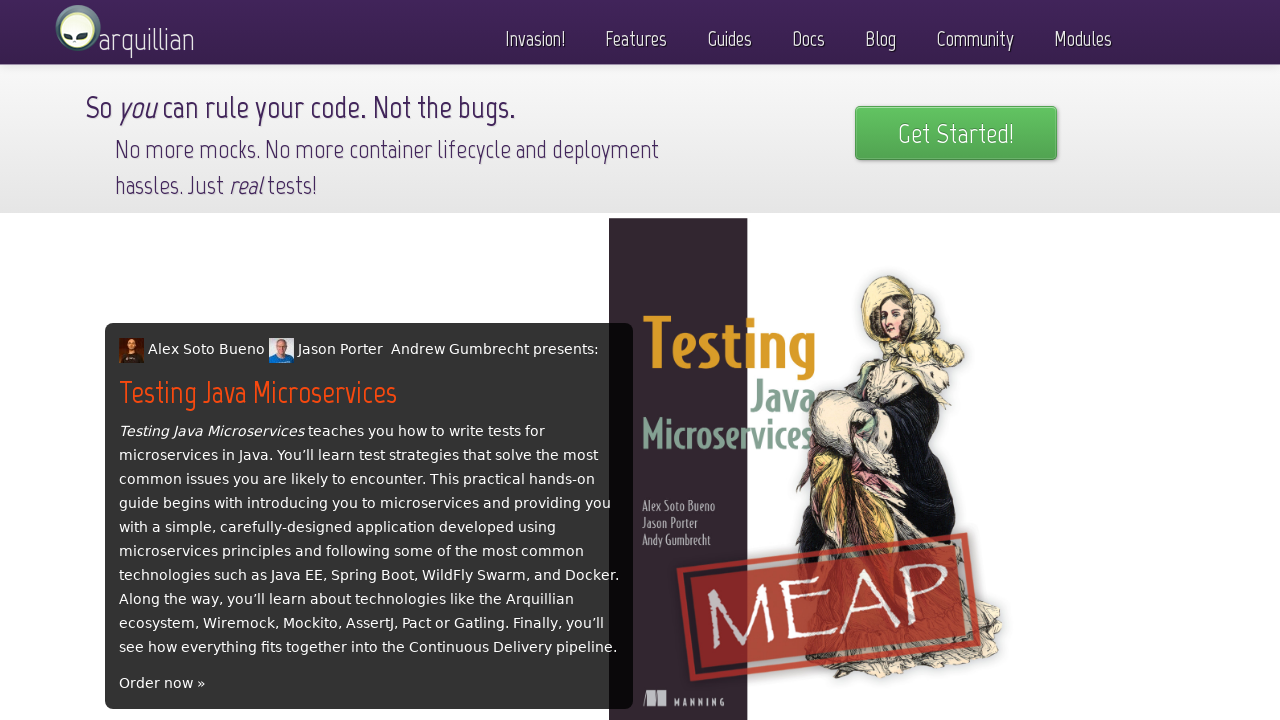

Clicked on Docs menu link in navigation at (808, 34) on nav >> text=Docs
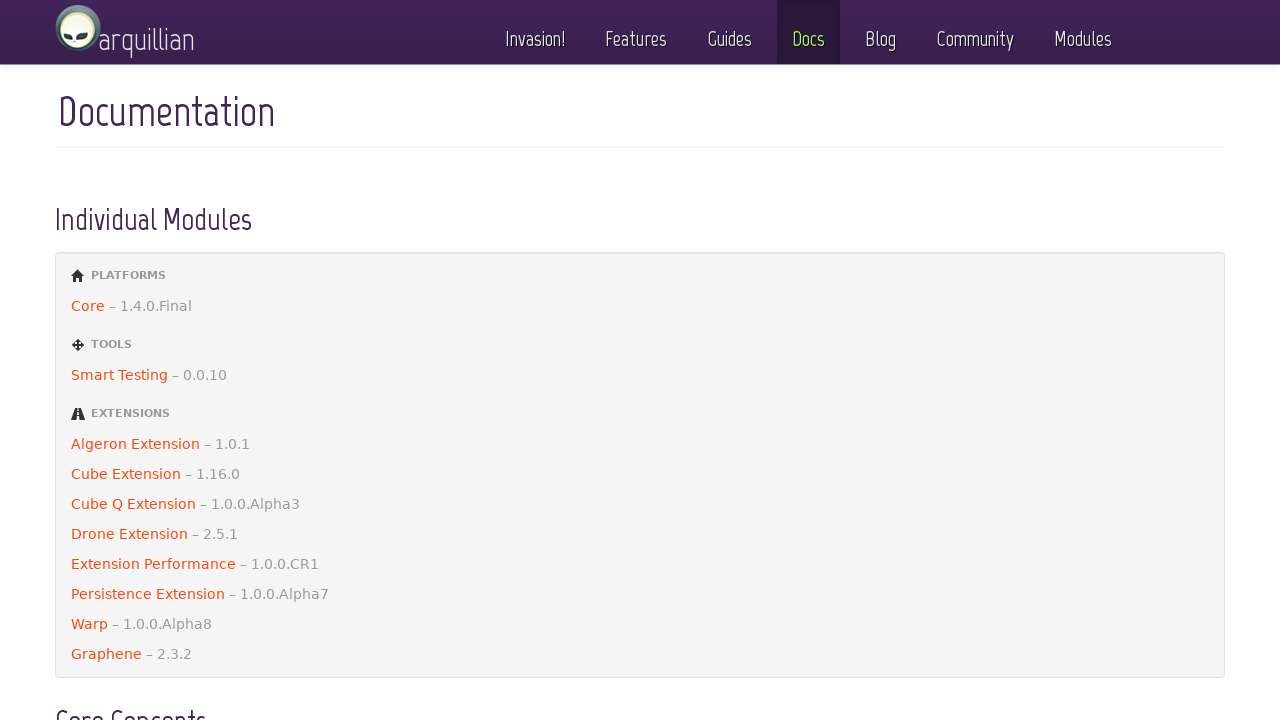

Waited for page to reach domcontentloaded state
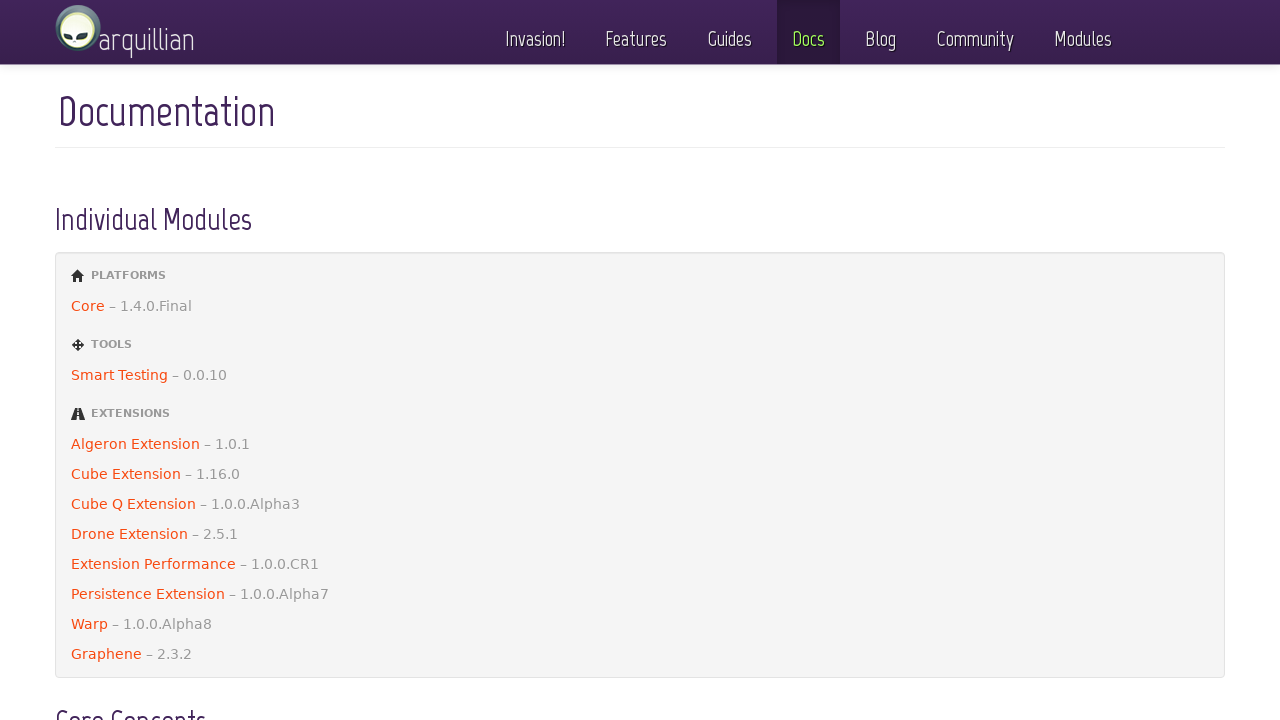

Verified page title contains 'Documentation'
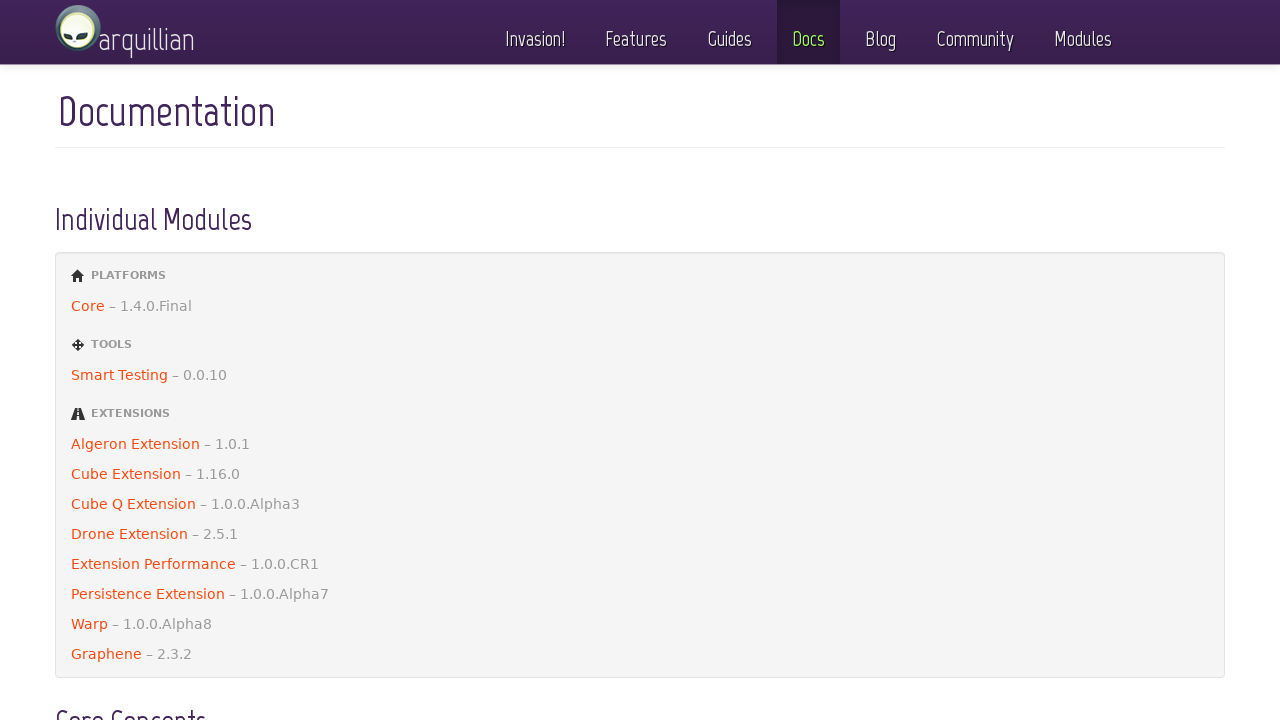

Verified main content element loaded on Docs page
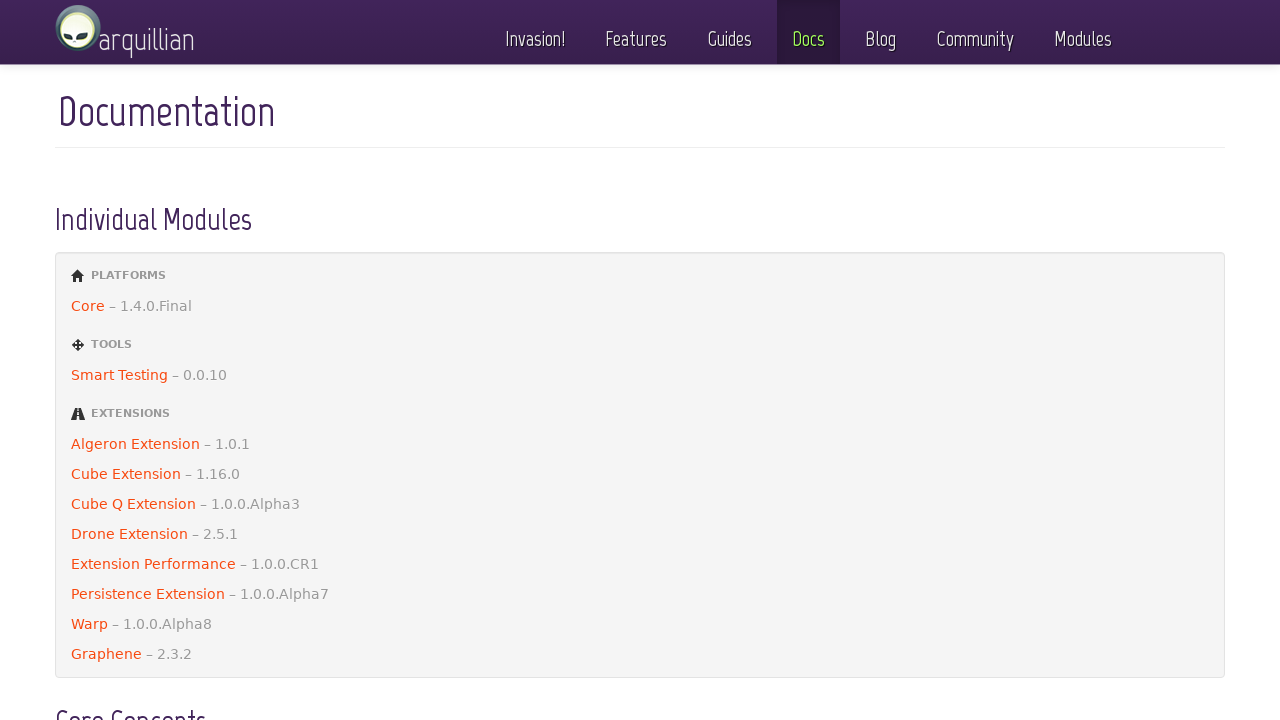

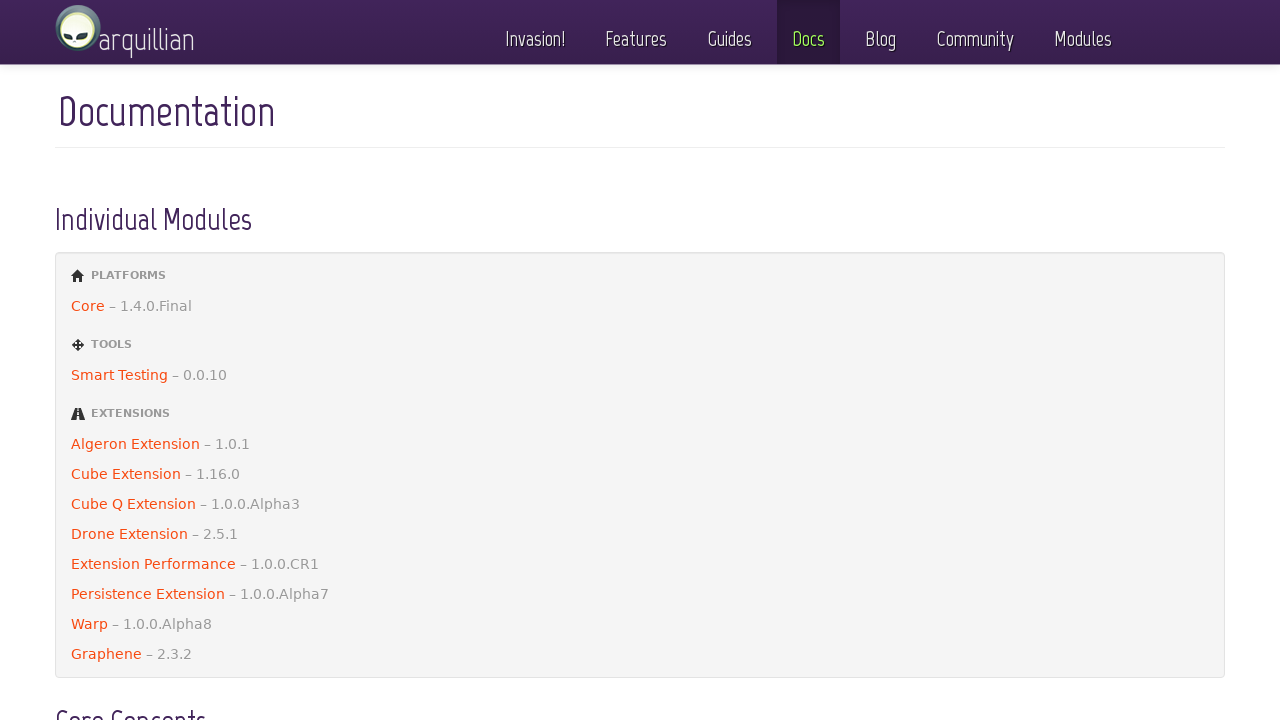